Tests that error messages appear when submitting the contact form without filling mandatory fields (forename, email, message)

Starting URL: http://jupiter.cloud.planittesting.com

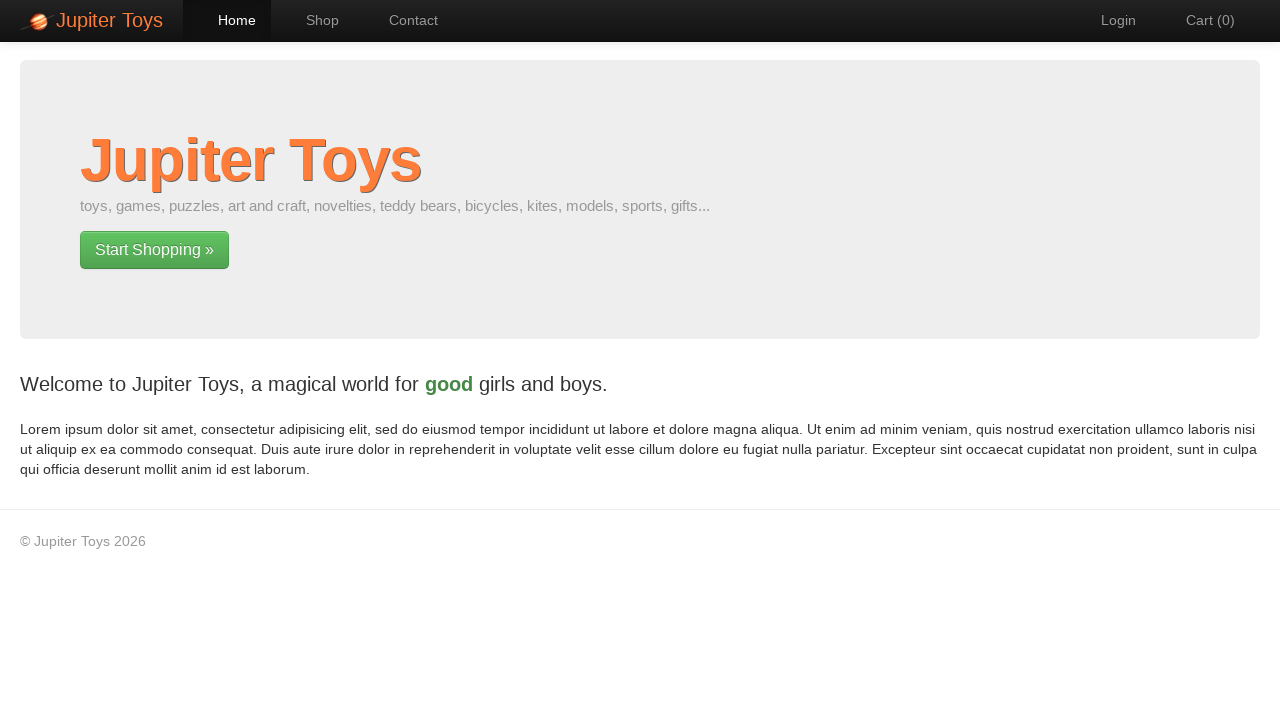

Clicked navigation link to contact page at (404, 20) on #nav-contact
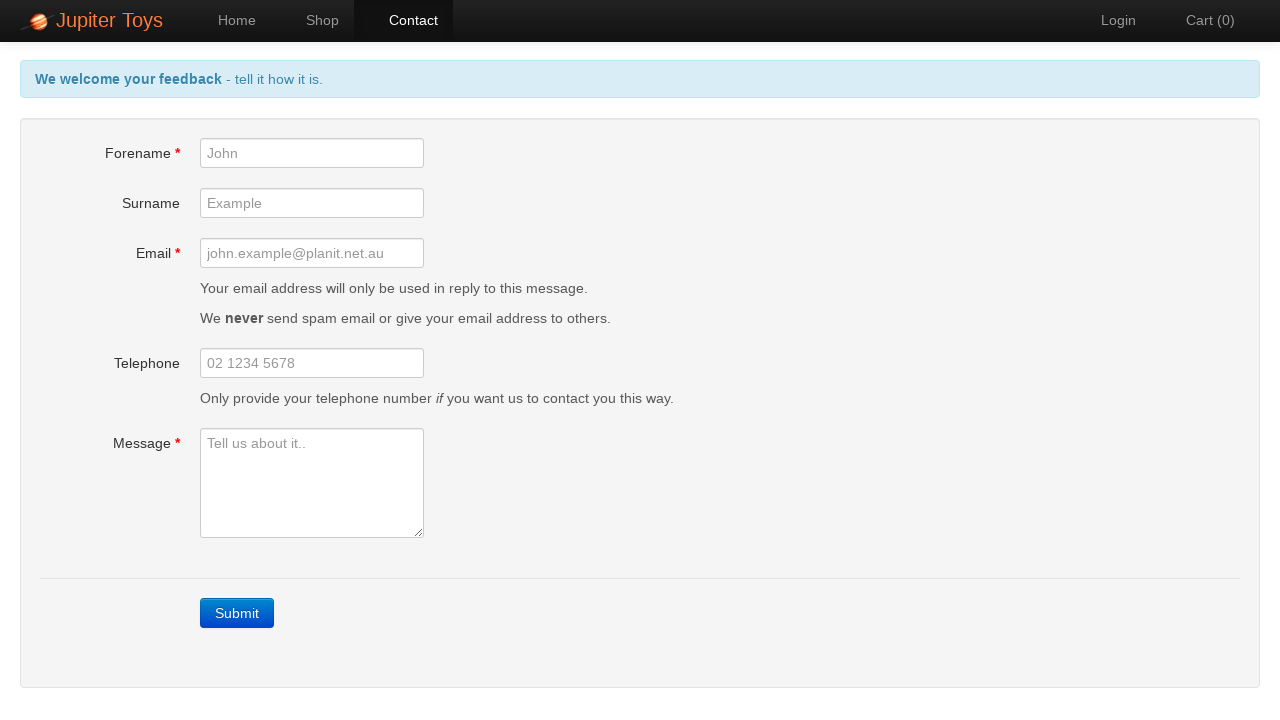

Clicked Submit button without filling mandatory fields at (237, 613) on internal:role=link[name="Submit"i]
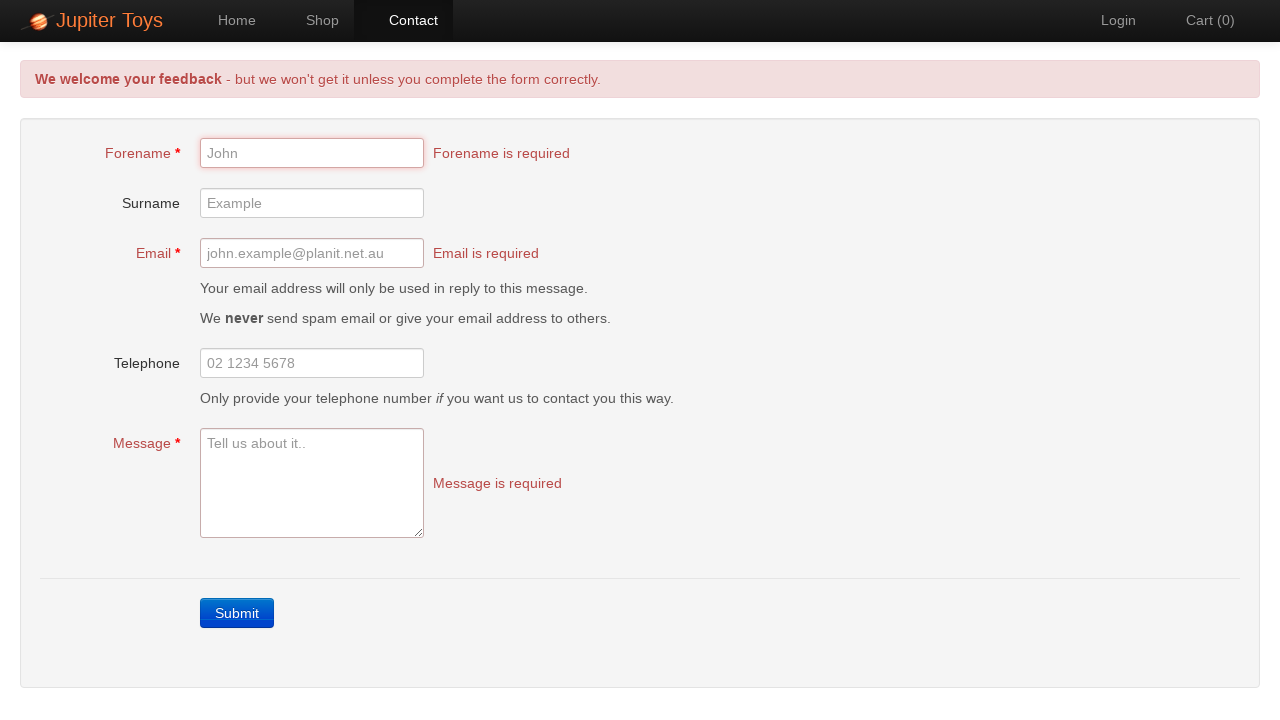

Verified 'Forename is required' error message appeared
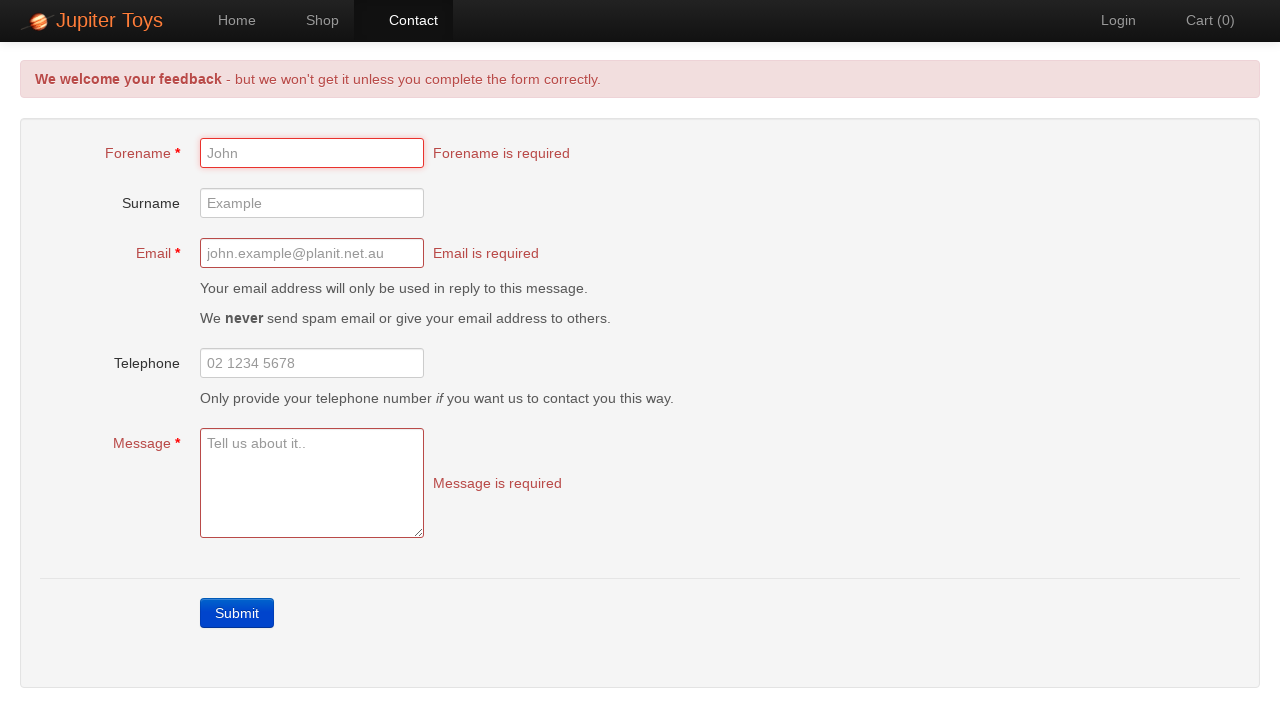

Verified 'Email is required' error message appeared
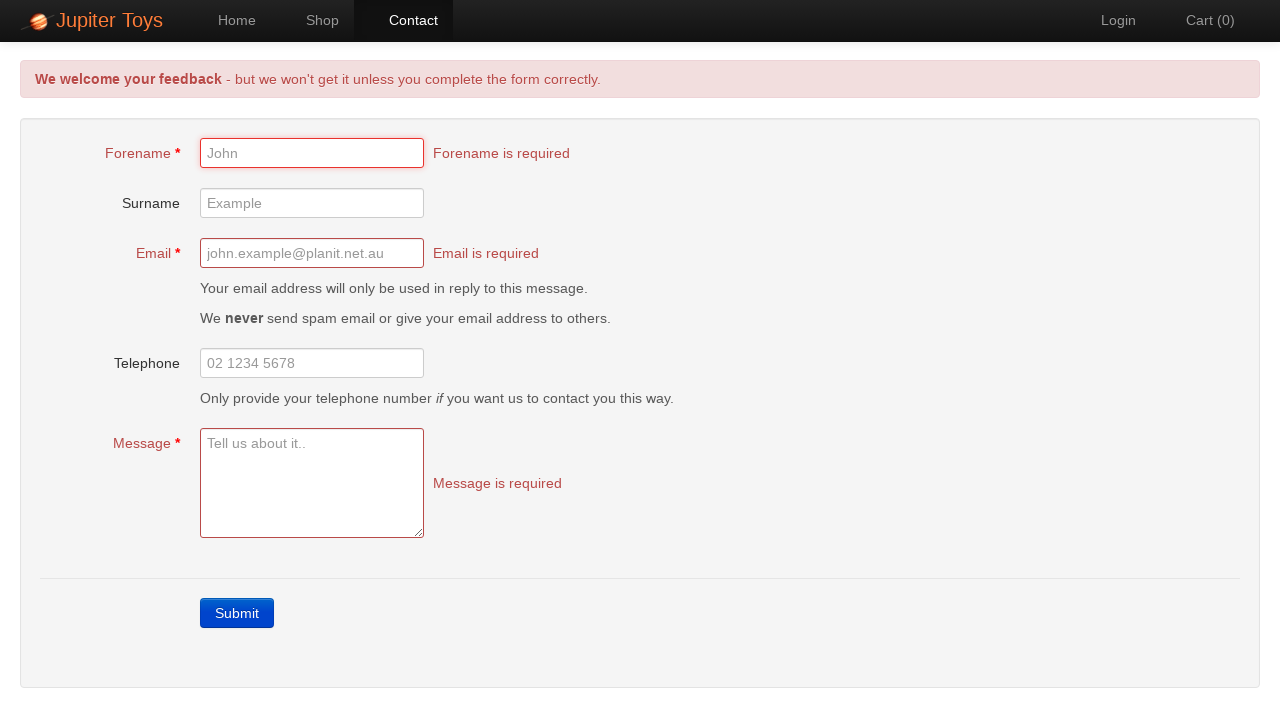

Verified 'Message is required' error message appeared
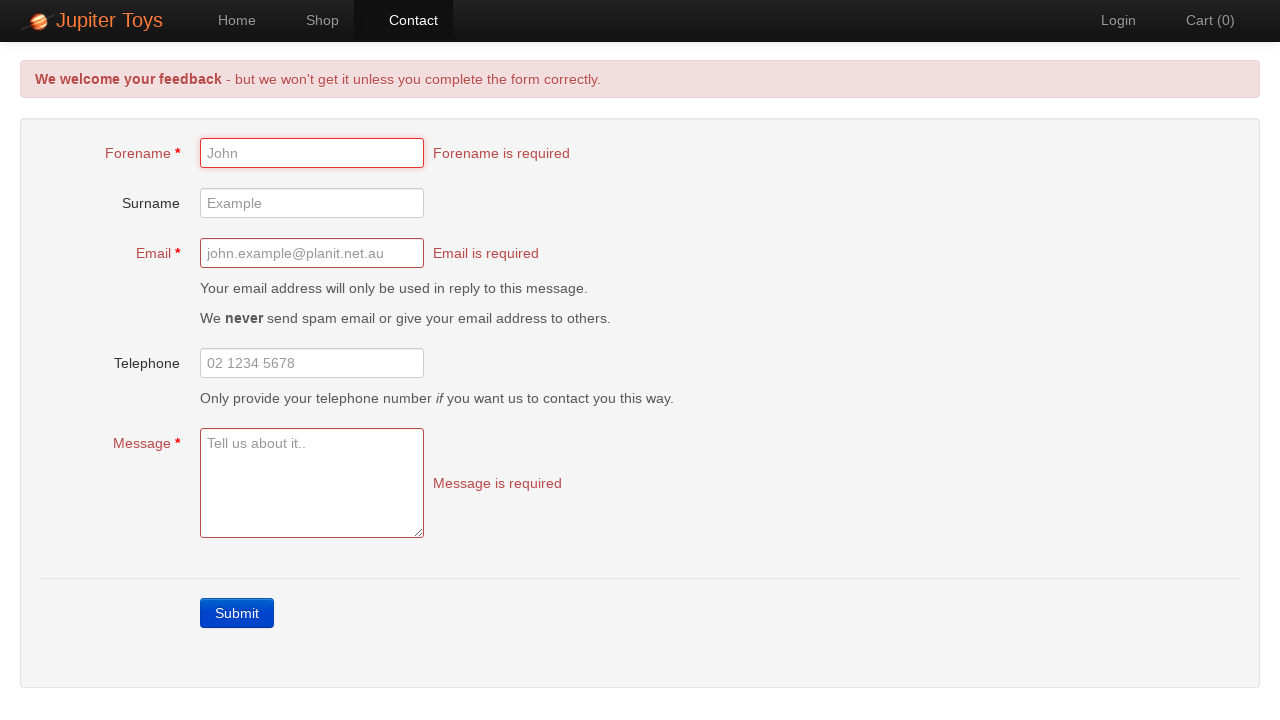

Verified feedback message 'We welcome your feedback' is visible
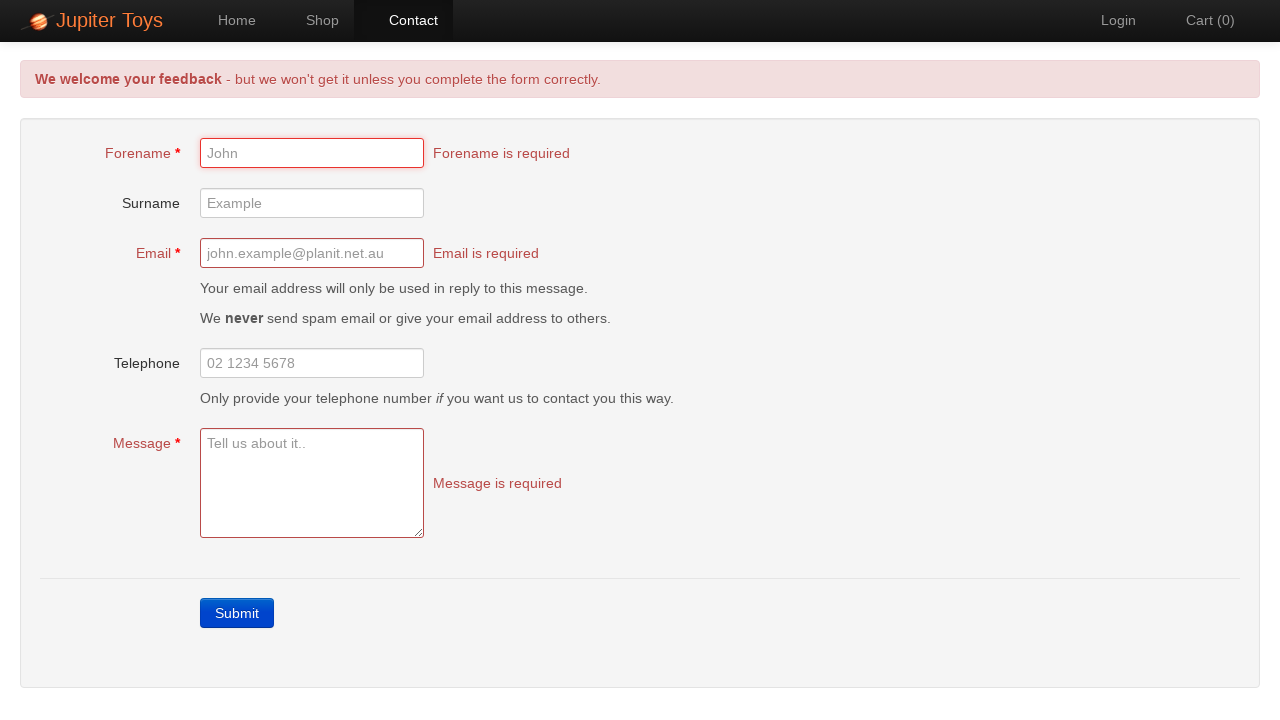

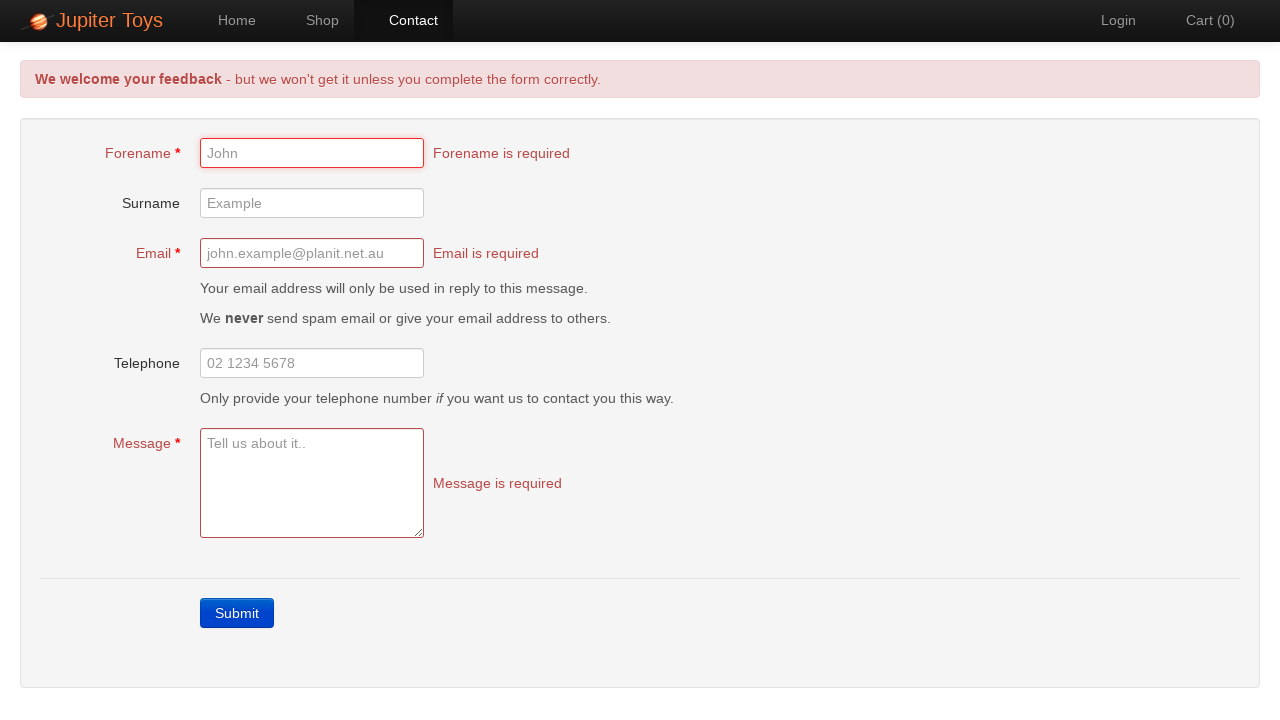